Tests dismissing a JavaScript confirm dialog by clicking Cancel and verifying the result message

Starting URL: https://practice.cydeo.com/javascript_alerts

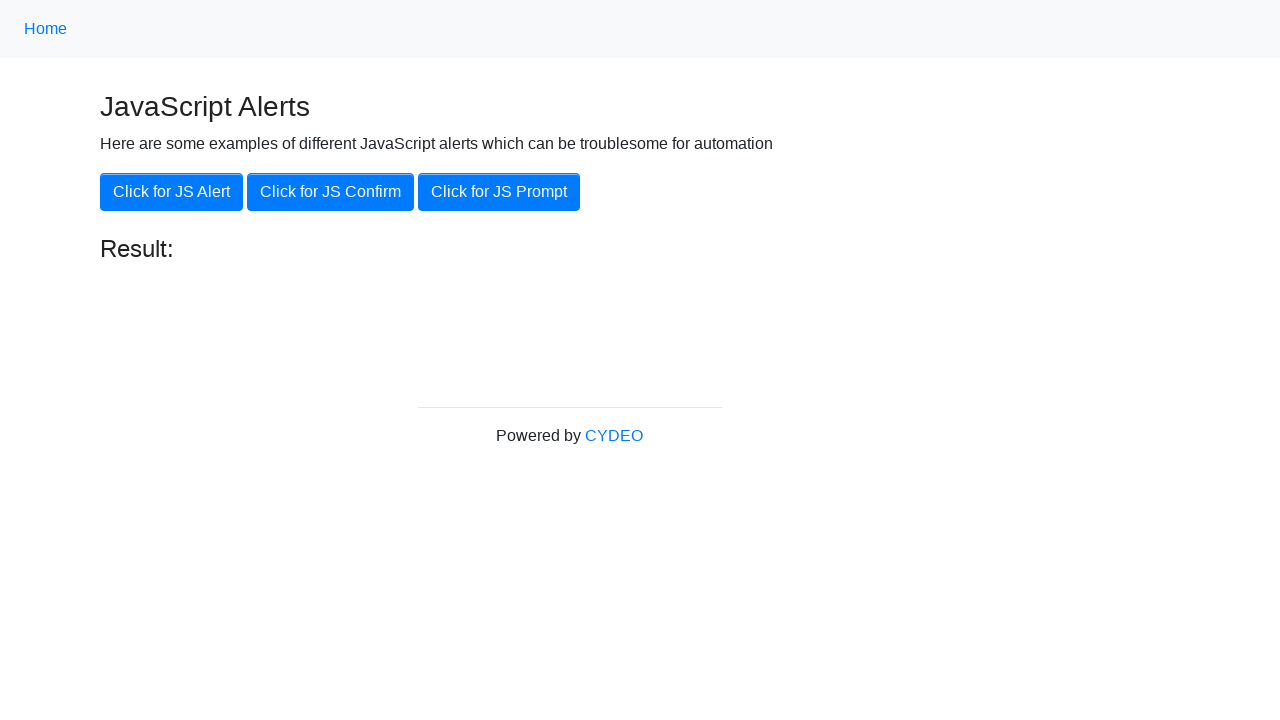

Set up dialog handler to dismiss confirmation dialog
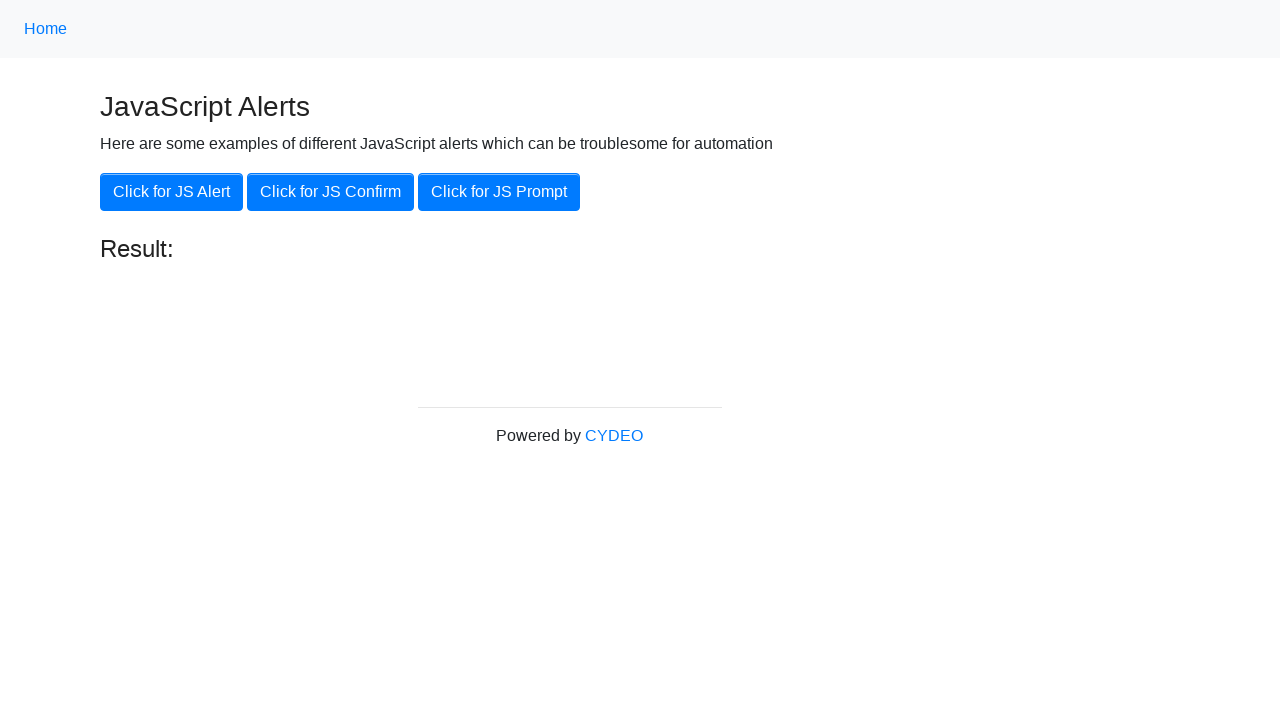

Clicked the JavaScript confirm button at (330, 192) on button[onclick='jsConfirm()']
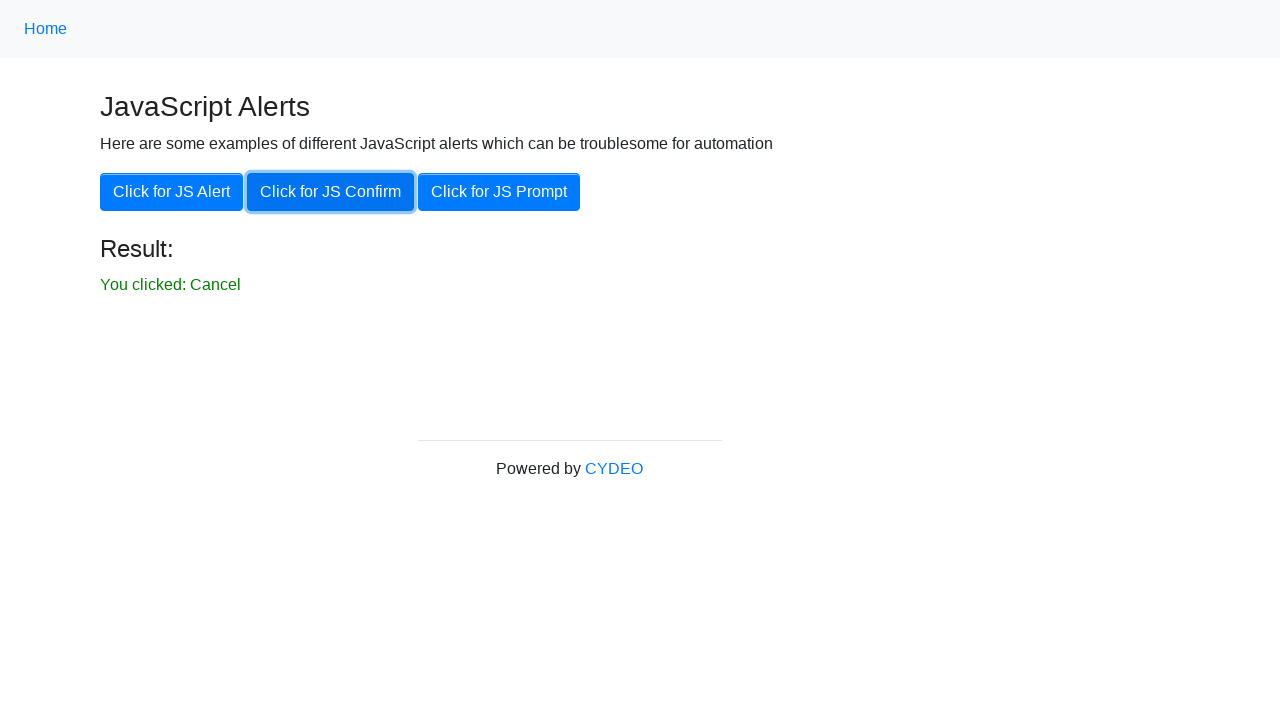

Retrieved result text from result element
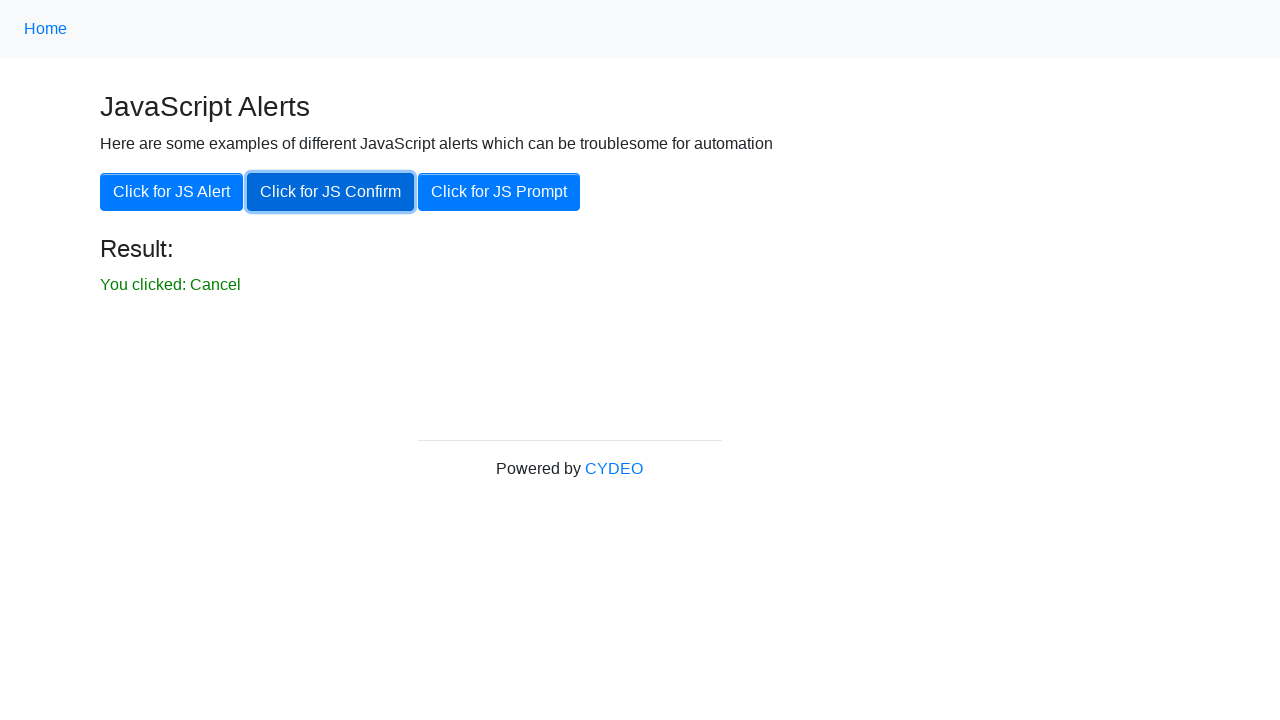

Verified result text equals 'You clicked: Cancel'
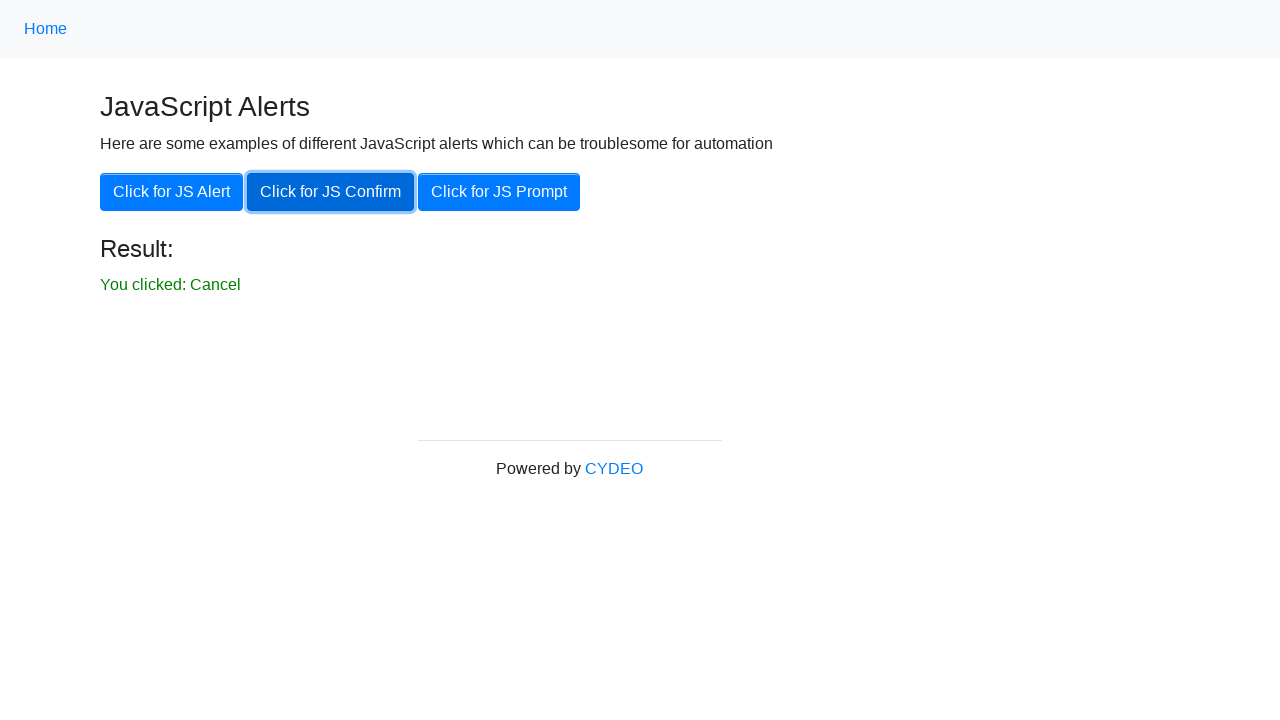

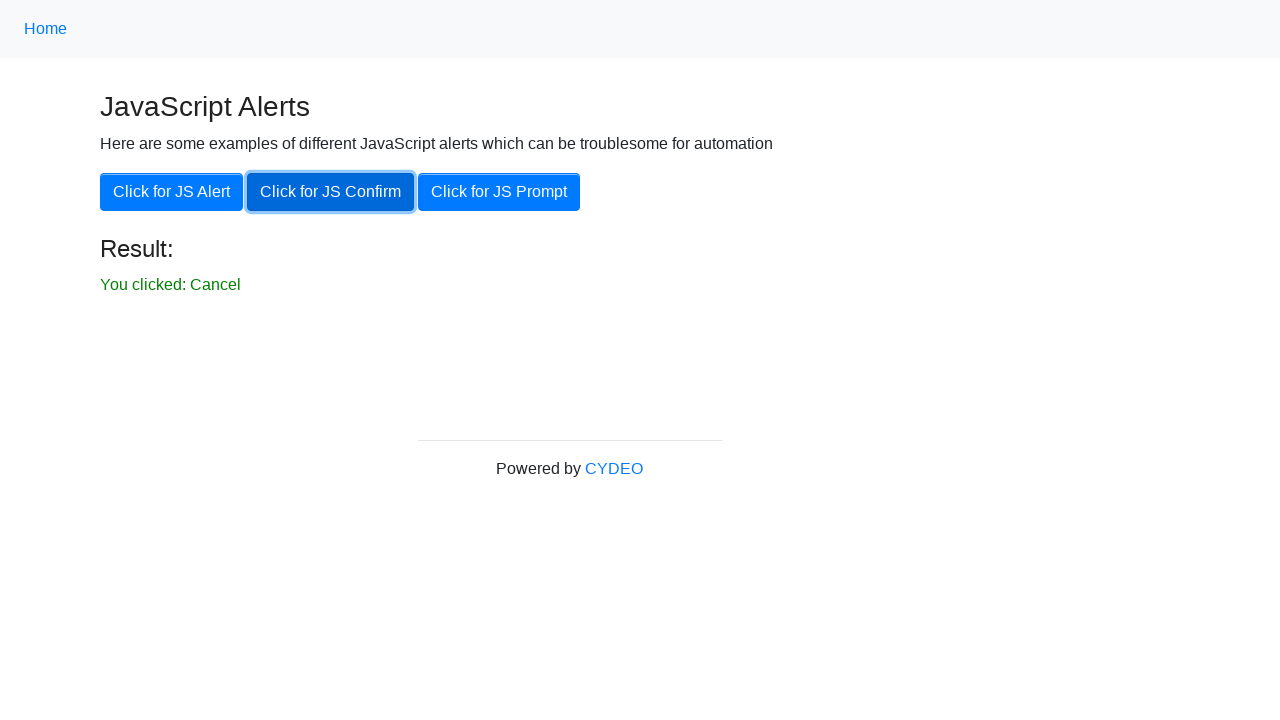